Tests email field validation by filling the form and checking email format

Starting URL: https://ritwickdey.github.io/sample-login-signup-form/#/signup

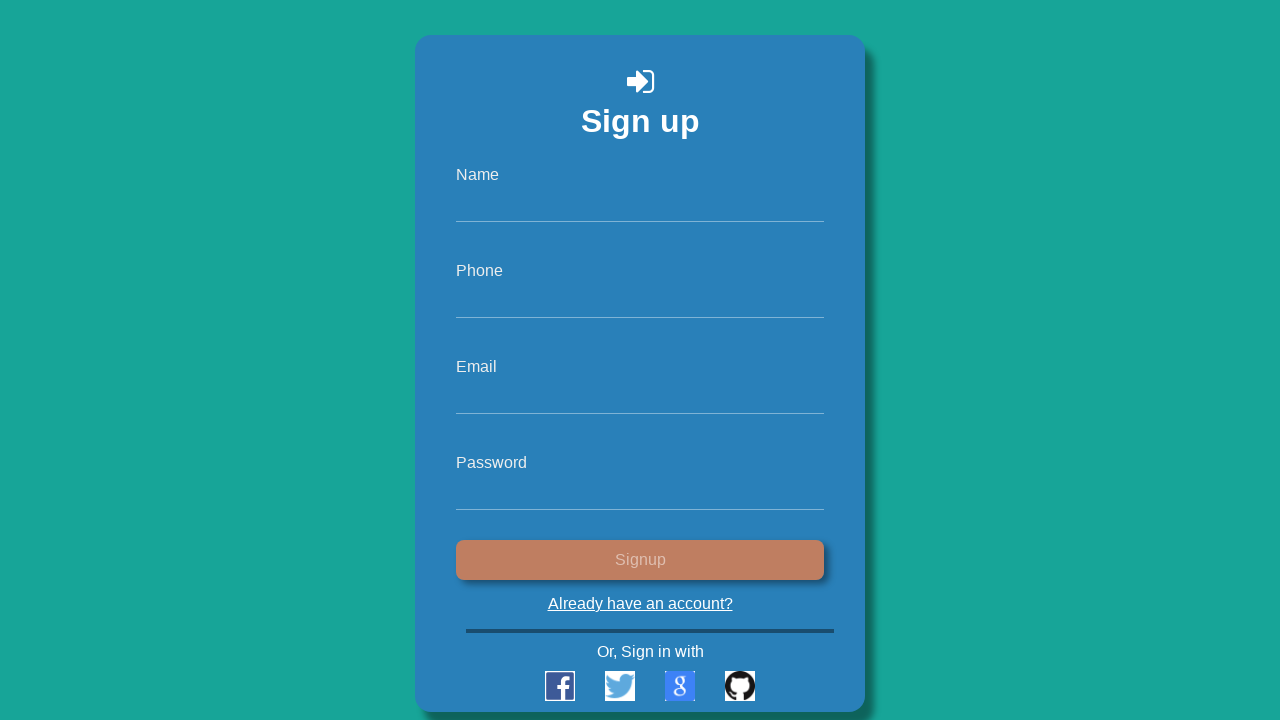

Filled name field with 'Laura' on #name
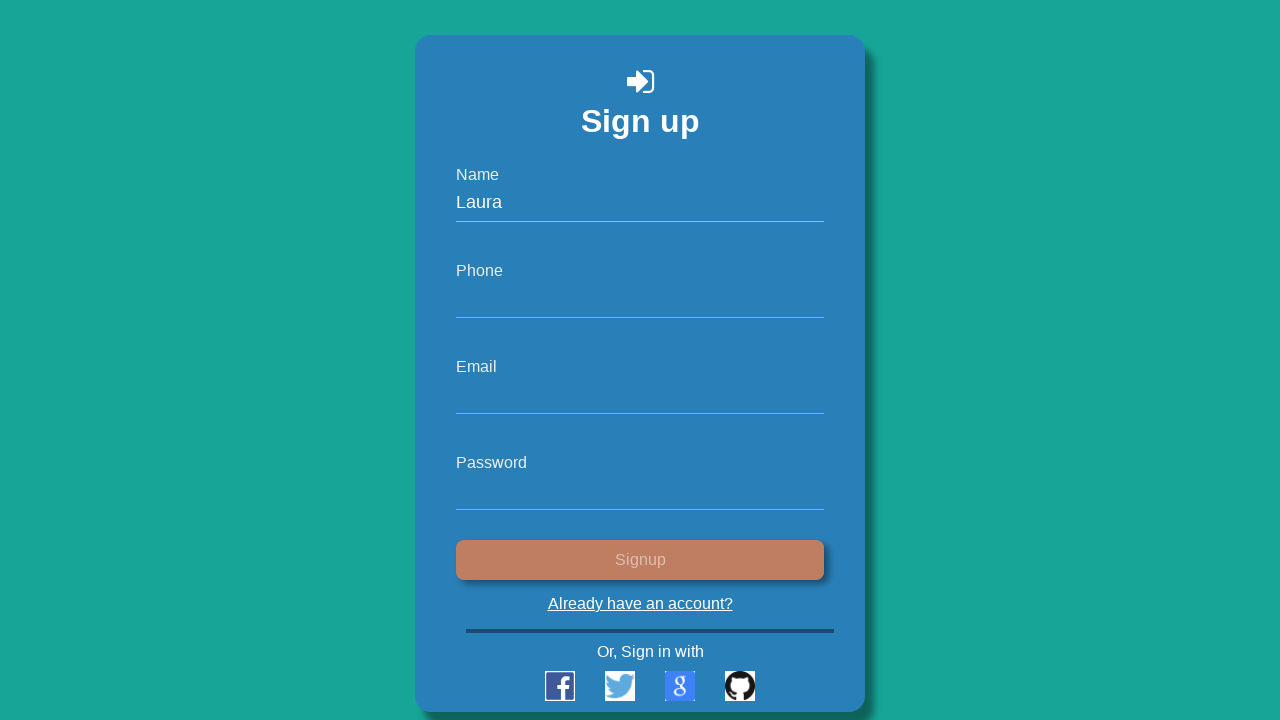

Filled phone field with '6871579434' on #phone
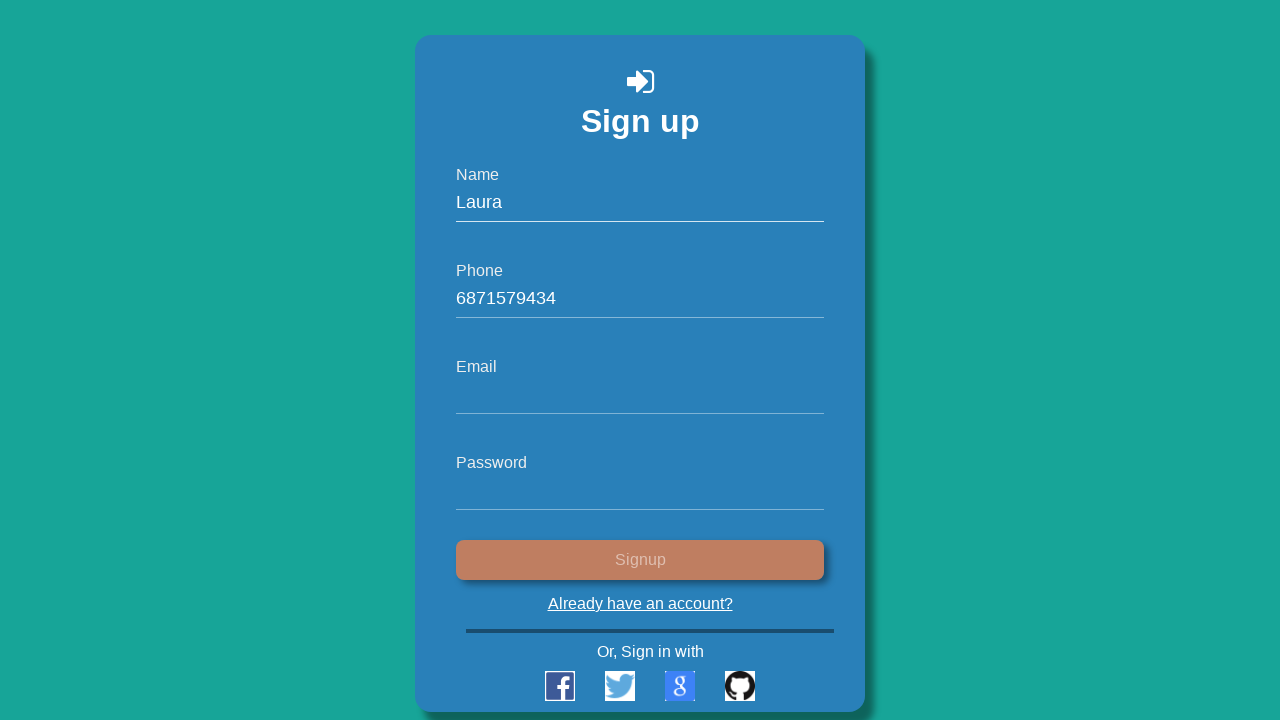

Filled email field with 'laurafregoso3@gmail.com' on #email
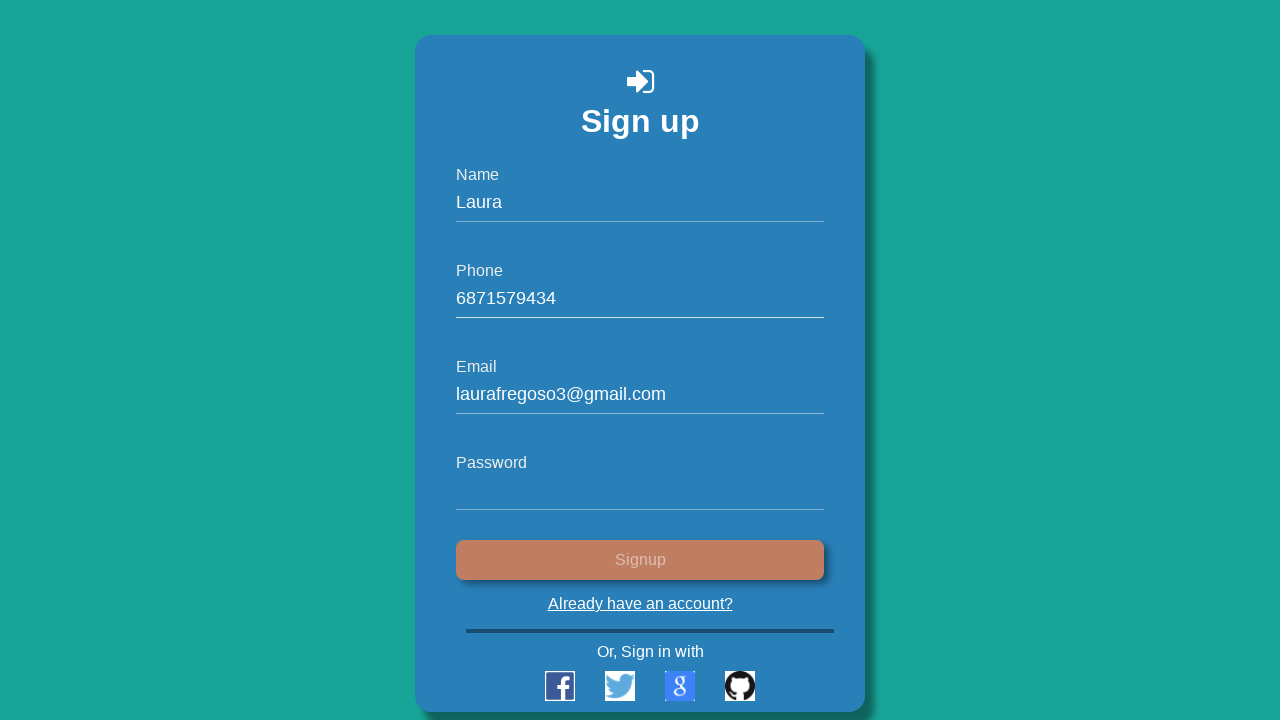

Filled password field with '12345' on #password
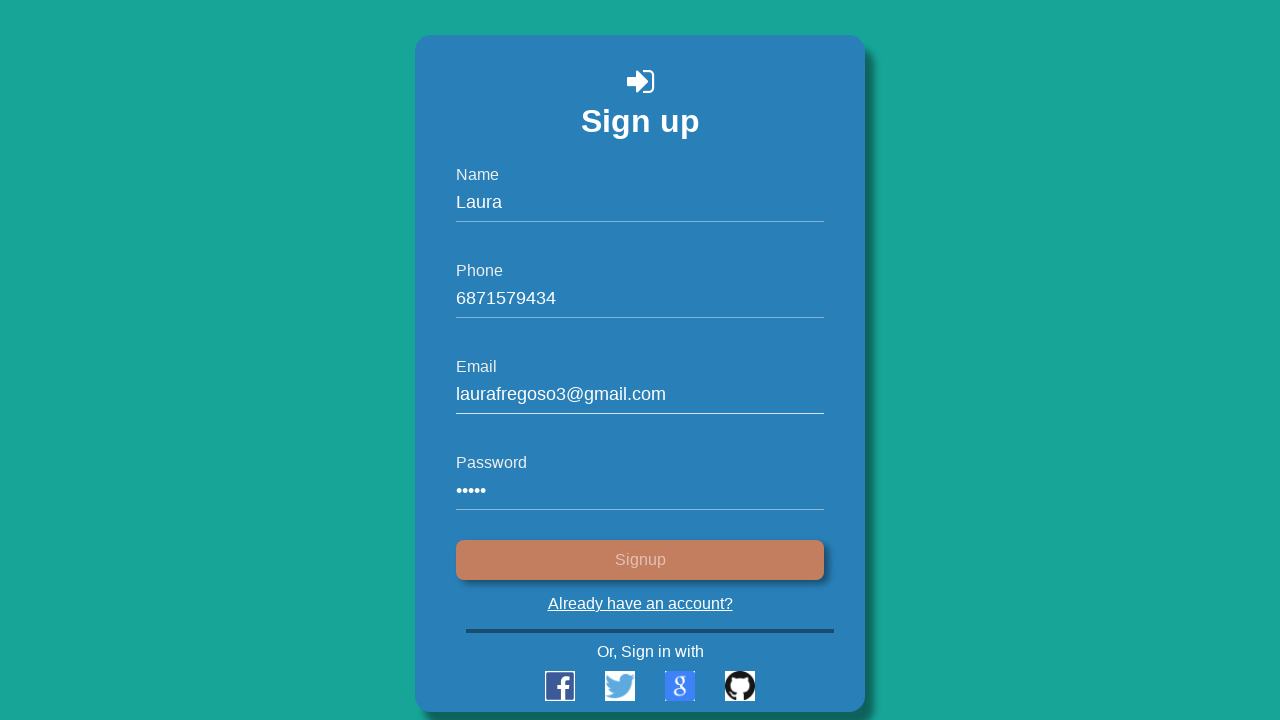

Retrieved email value from form field
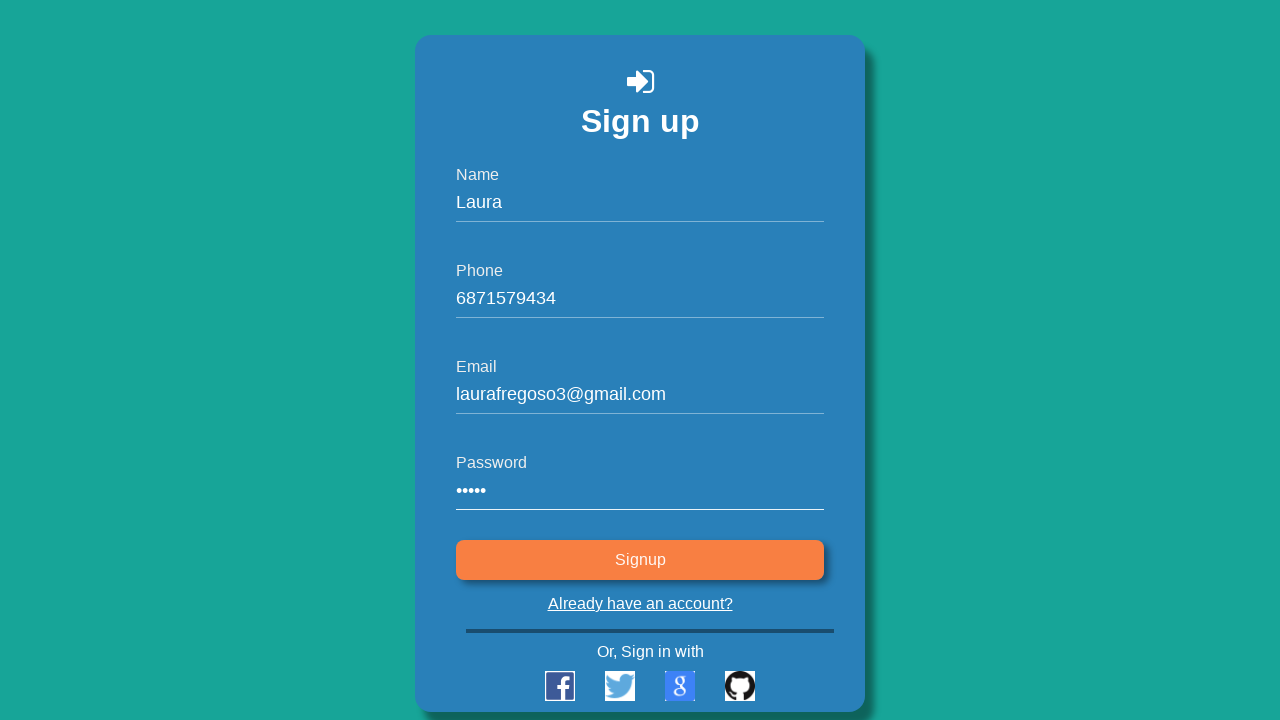

Validated email format matches expected pattern
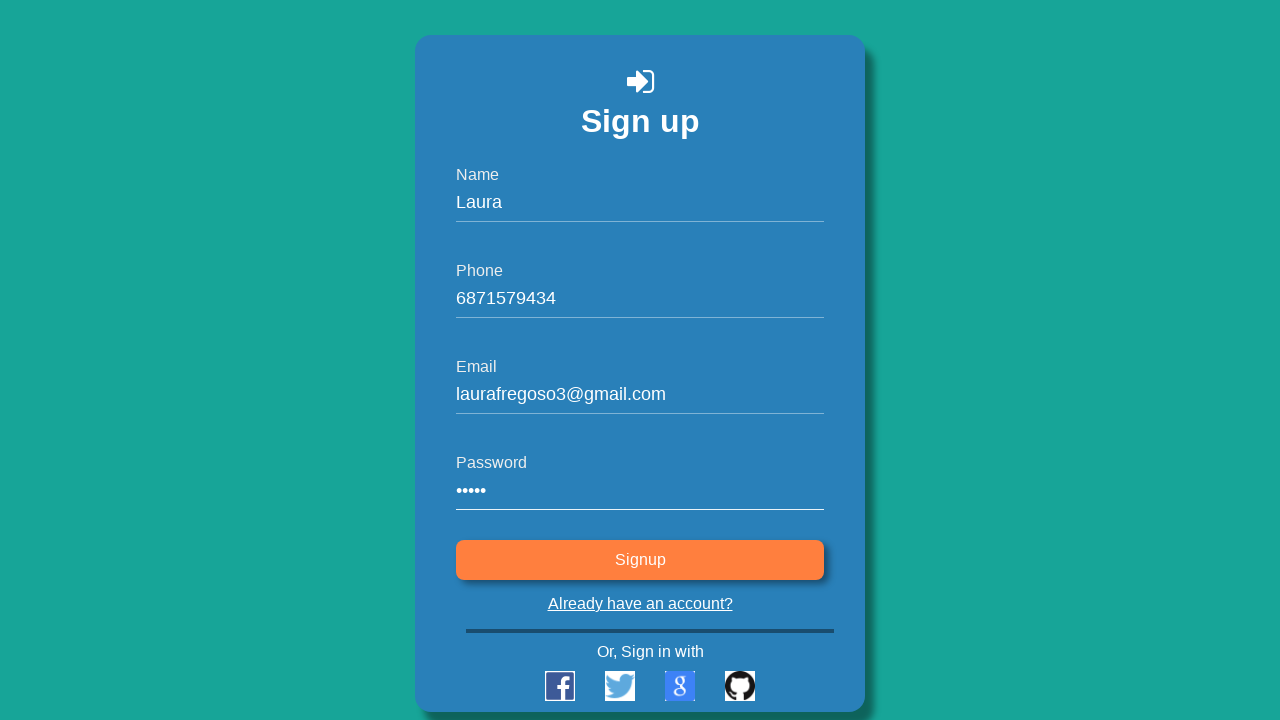

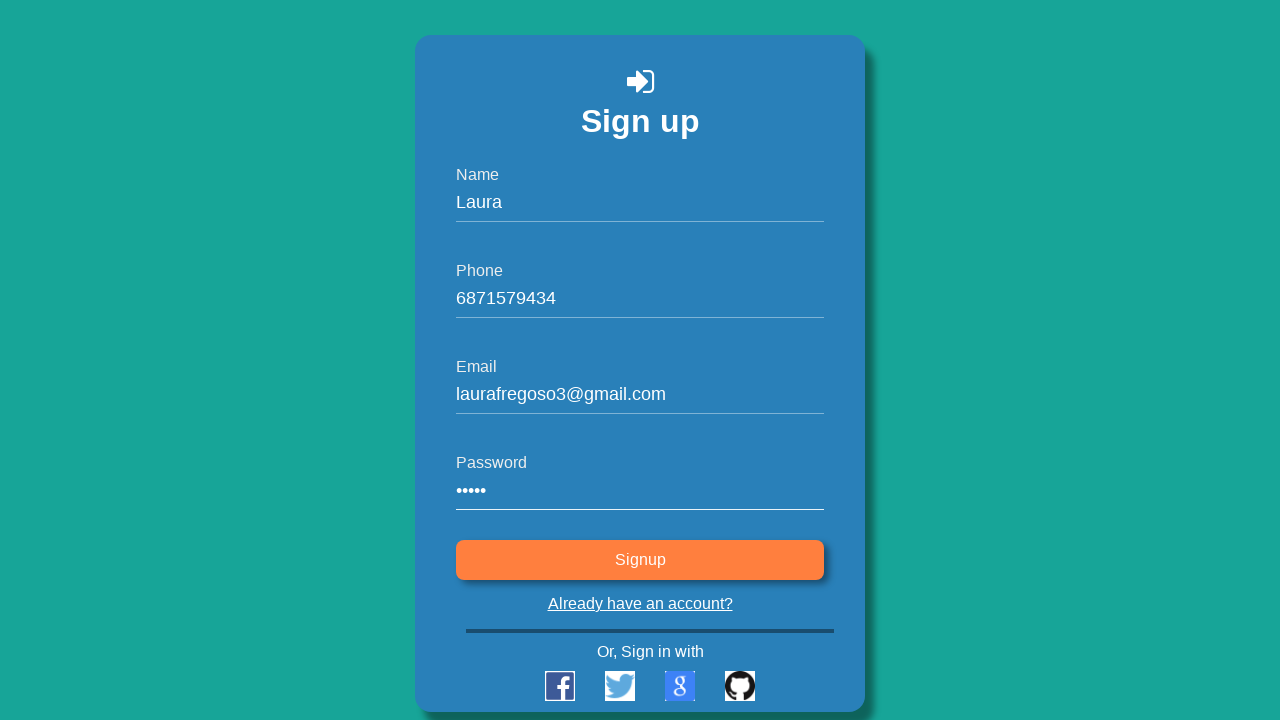